Tests a banking application by adding a new customer as a bank manager, then logging in as a customer to perform deposit and withdrawal operations

Starting URL: https://www.globalsqa.com/angularJs-protractor/BankingProject/#/login

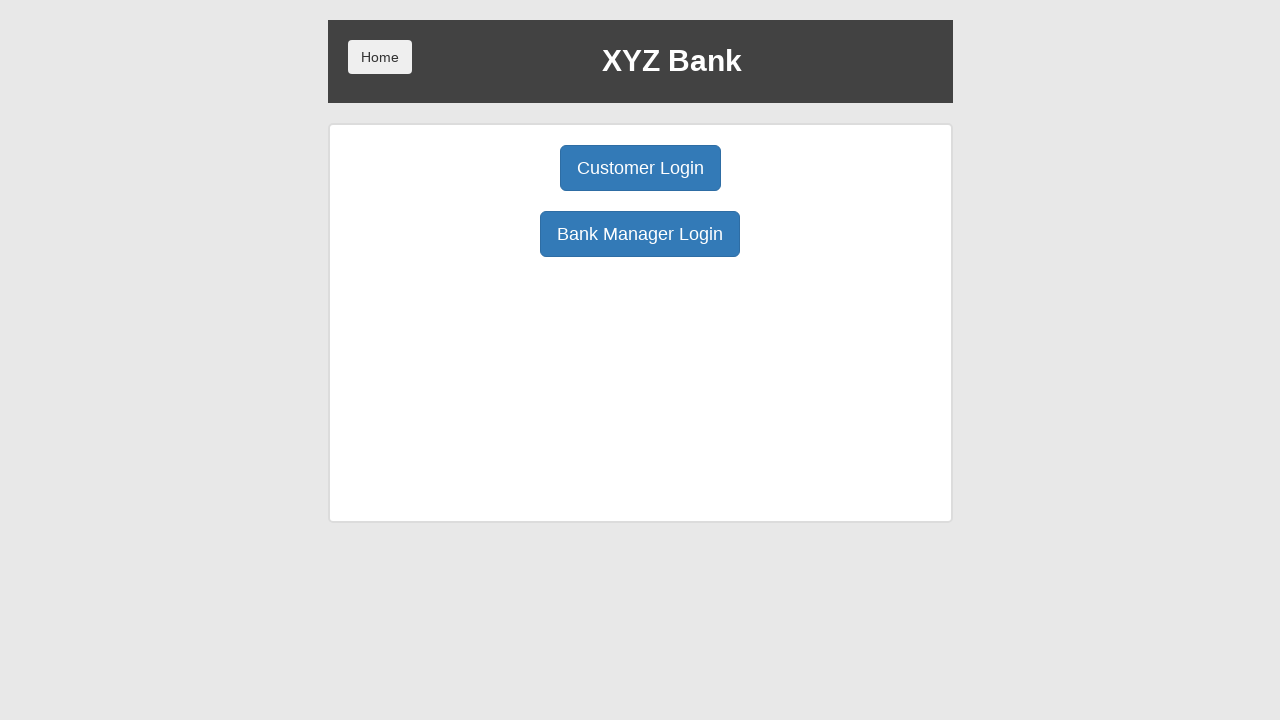

Clicked Bank Manager Login button at (640, 234) on text=Bank Manager Login
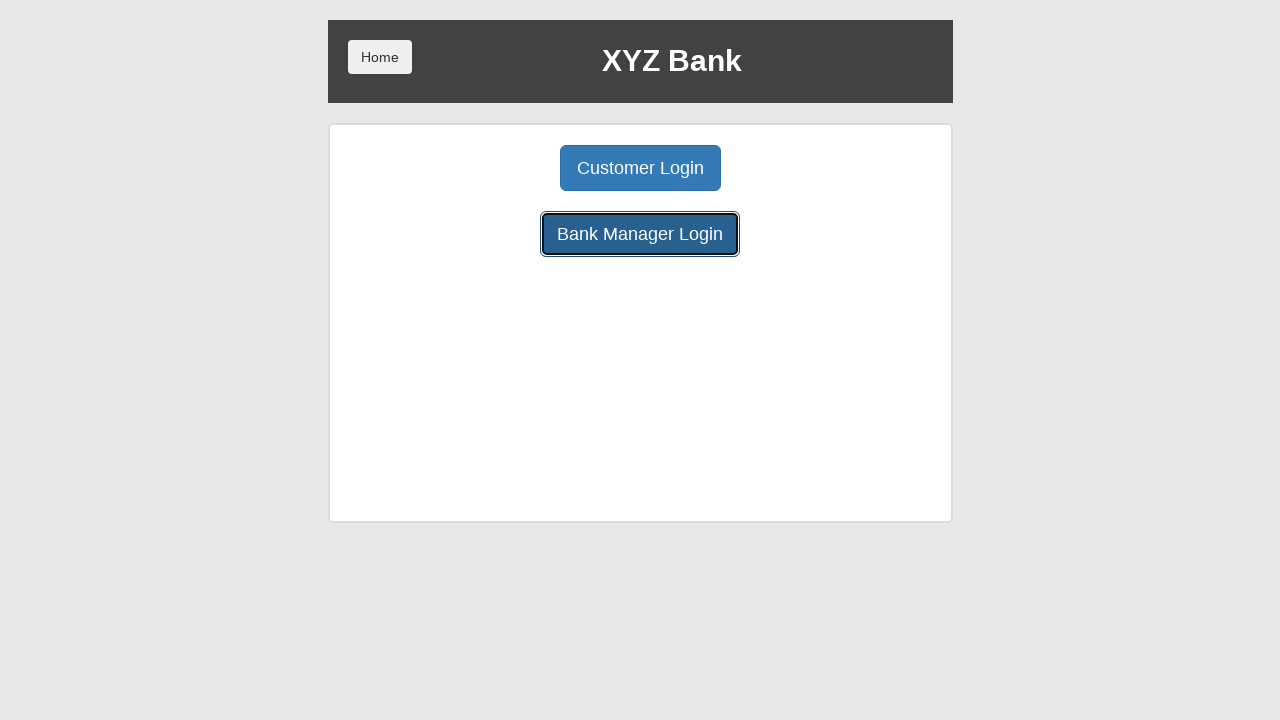

Clicked Add Customer button at (502, 168) on button:has-text('Add Customer')
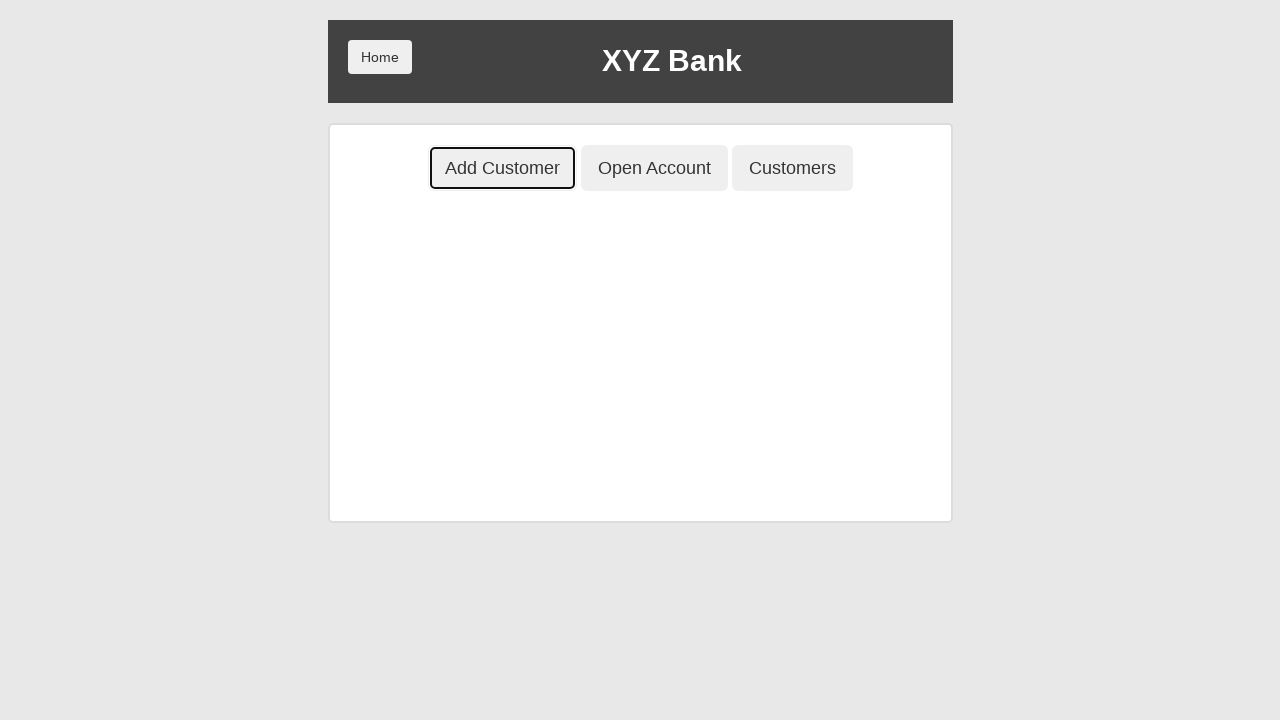

Entered first name 'rahul' on input[ng-model='fName']
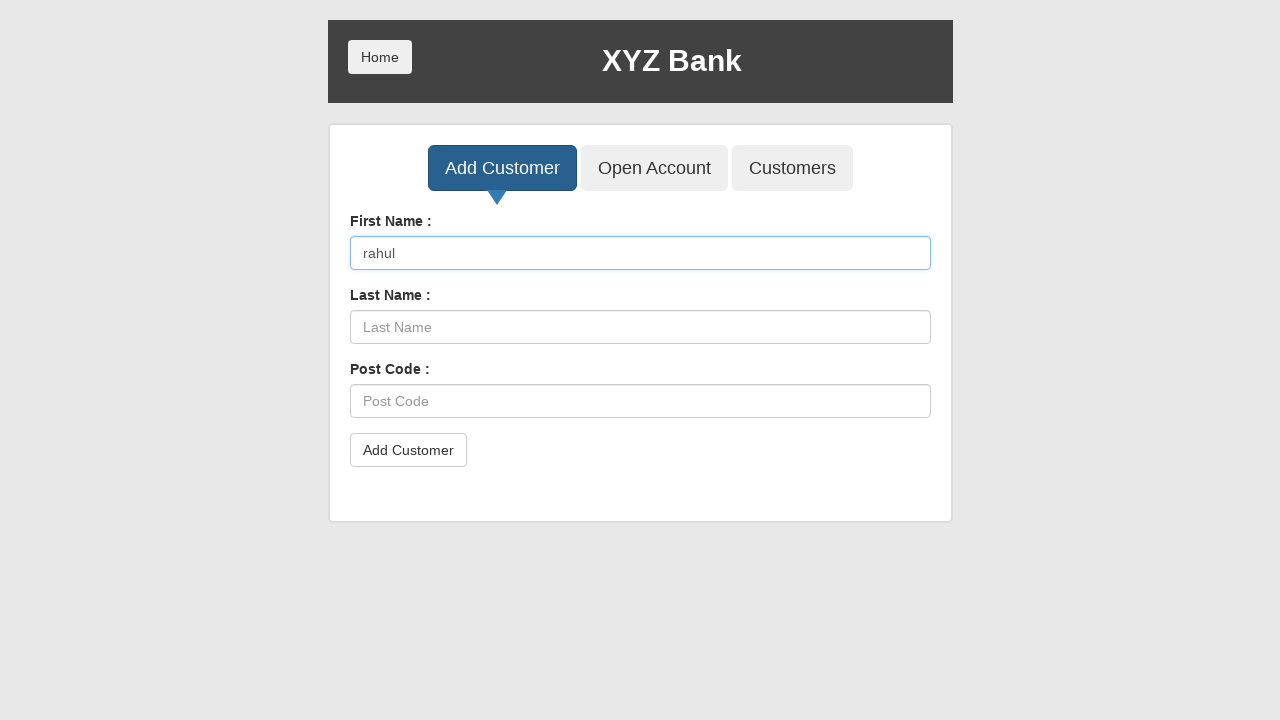

Entered last name 'futane' on input[ng-model='lName']
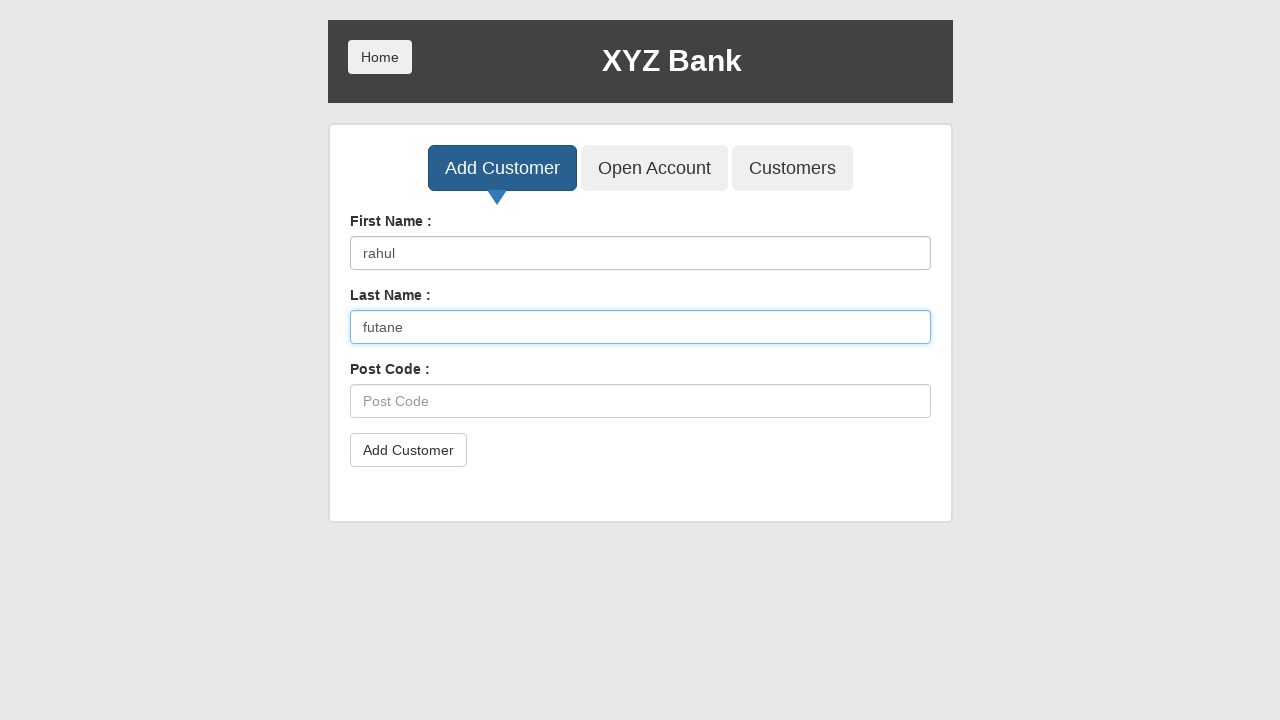

Entered postal code '441401' on input[ng-model='postCd']
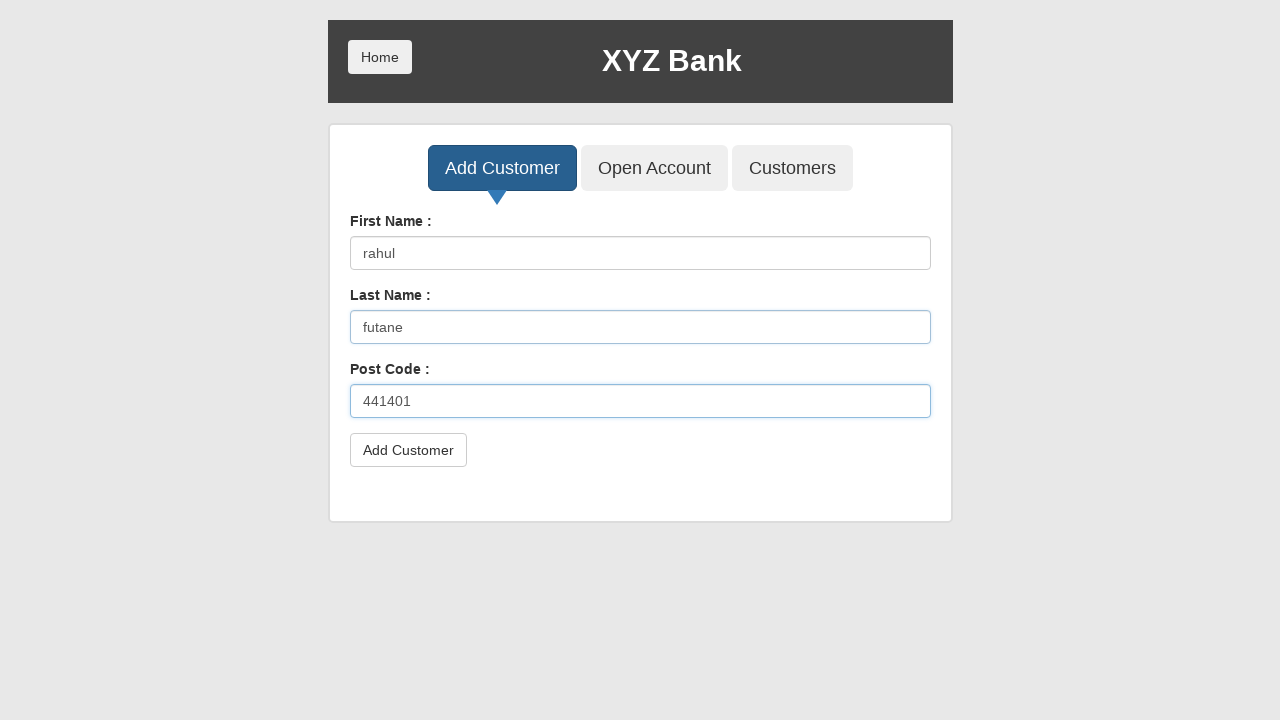

Clicked submit button to add new customer at (408, 450) on button[type='submit']
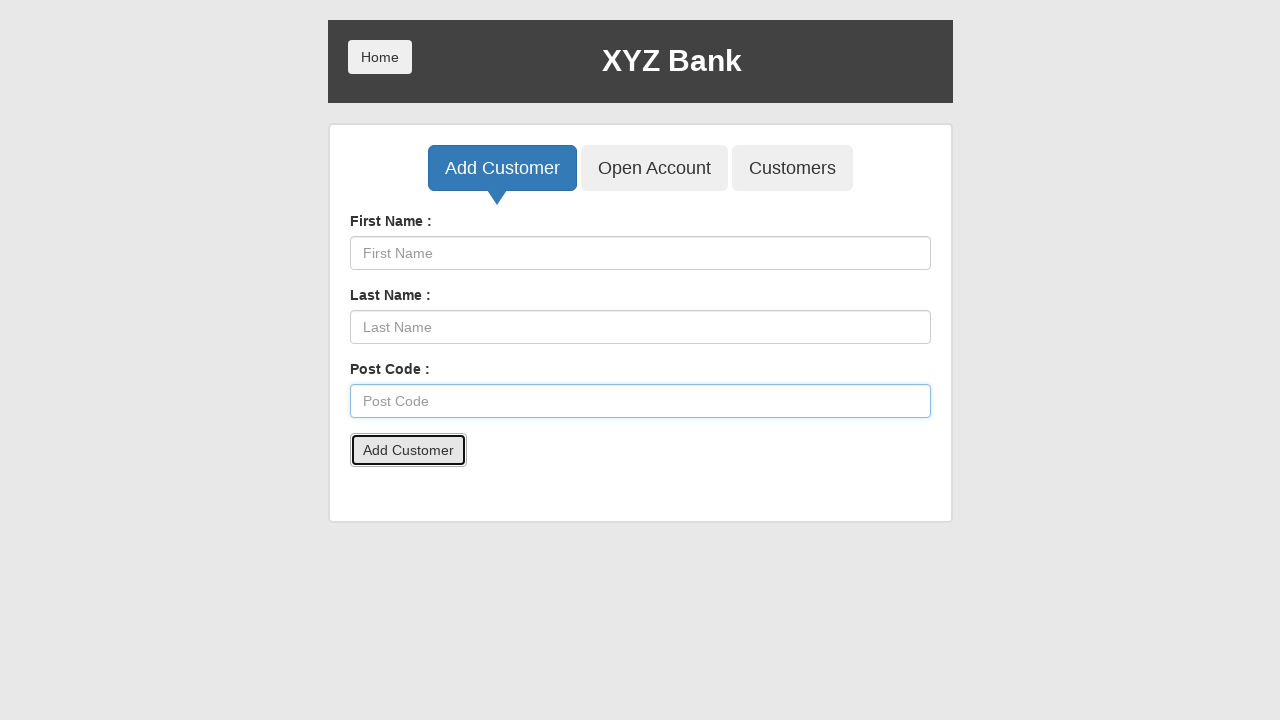

Set up dialog handler to accept alerts
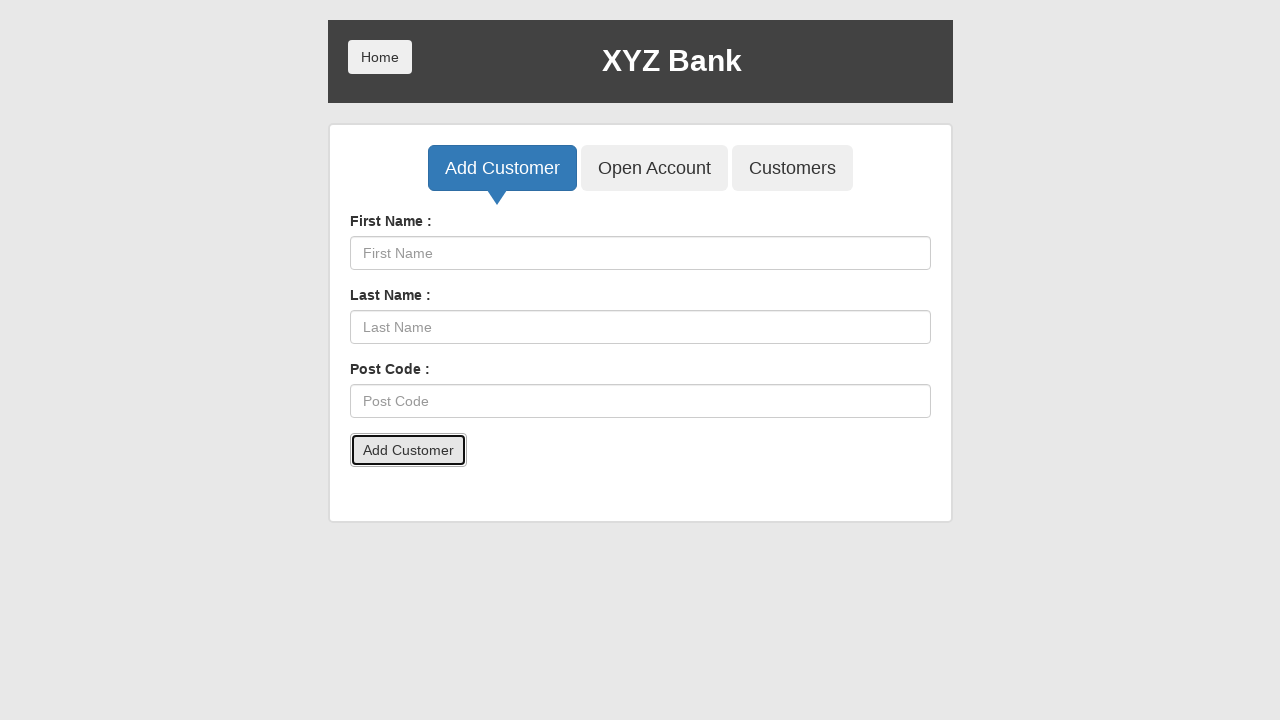

Clicked Home button to navigate back at (380, 57) on button:has-text('Home')
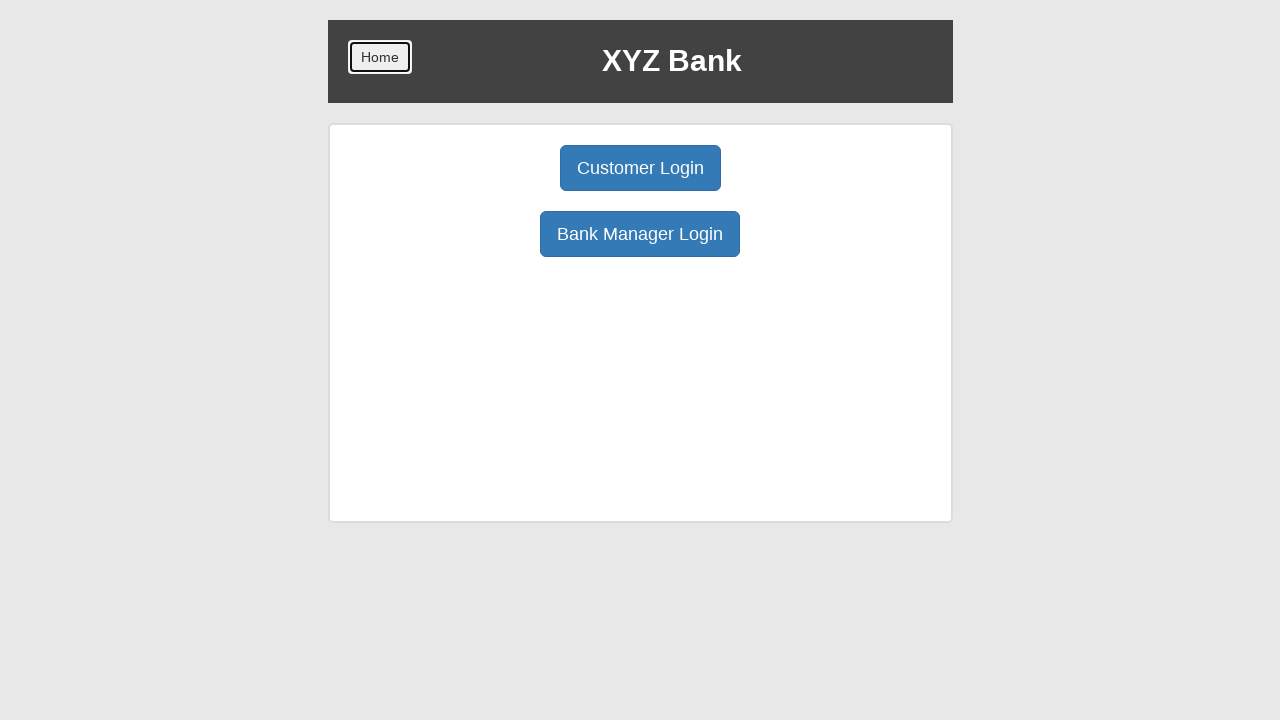

Clicked Customer Login button at (640, 168) on text=Customer Login
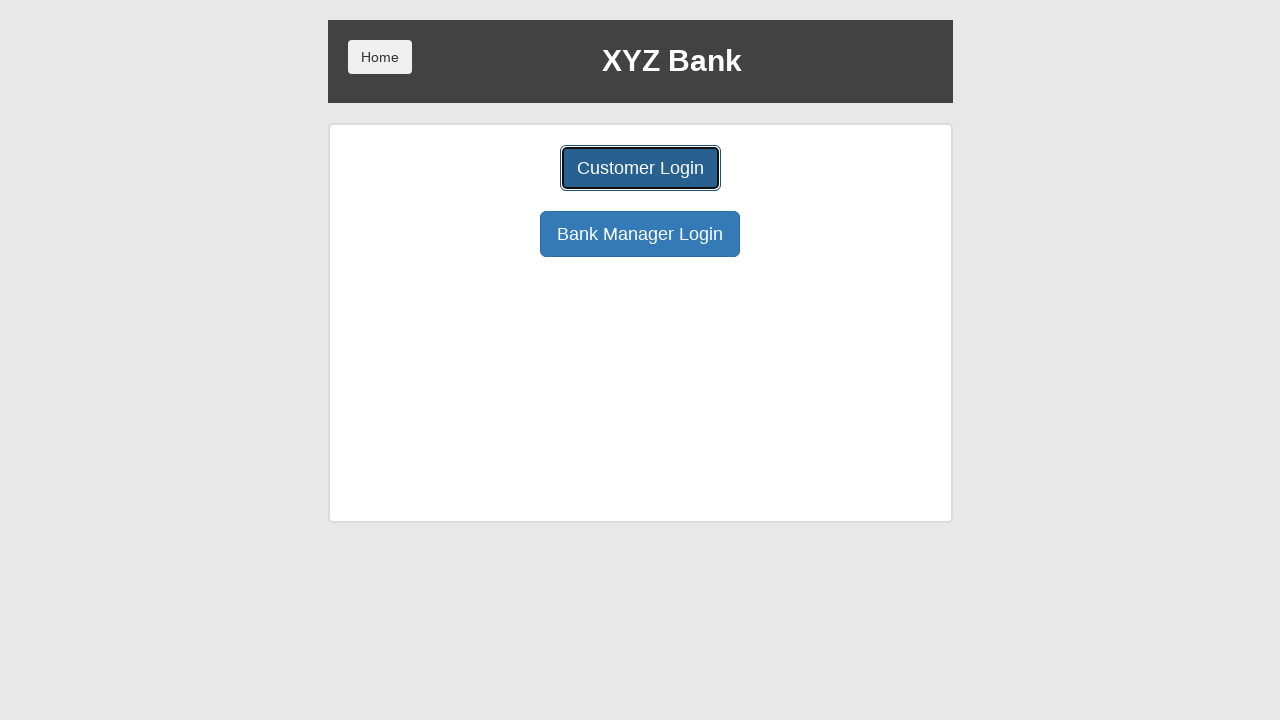

Selected 'Harry Potter' from customer dropdown on select#userSelect
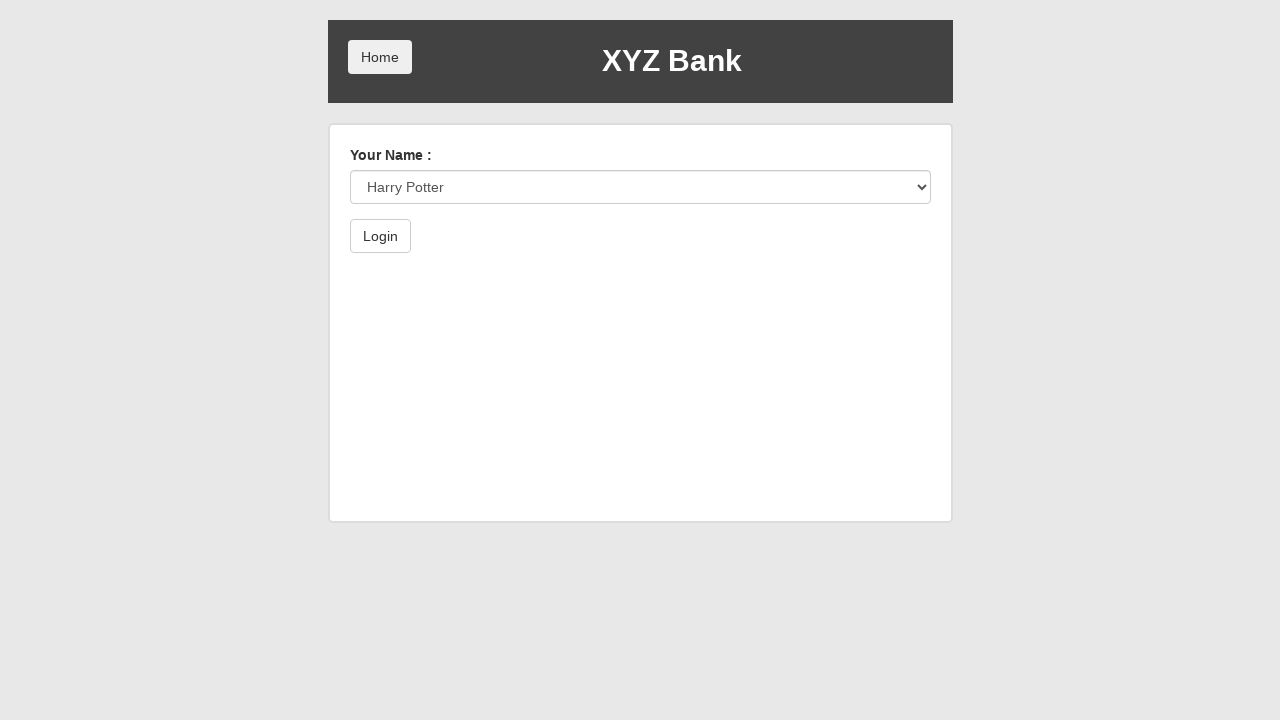

Clicked Login button to sign in as customer at (380, 236) on button:has-text('Login')
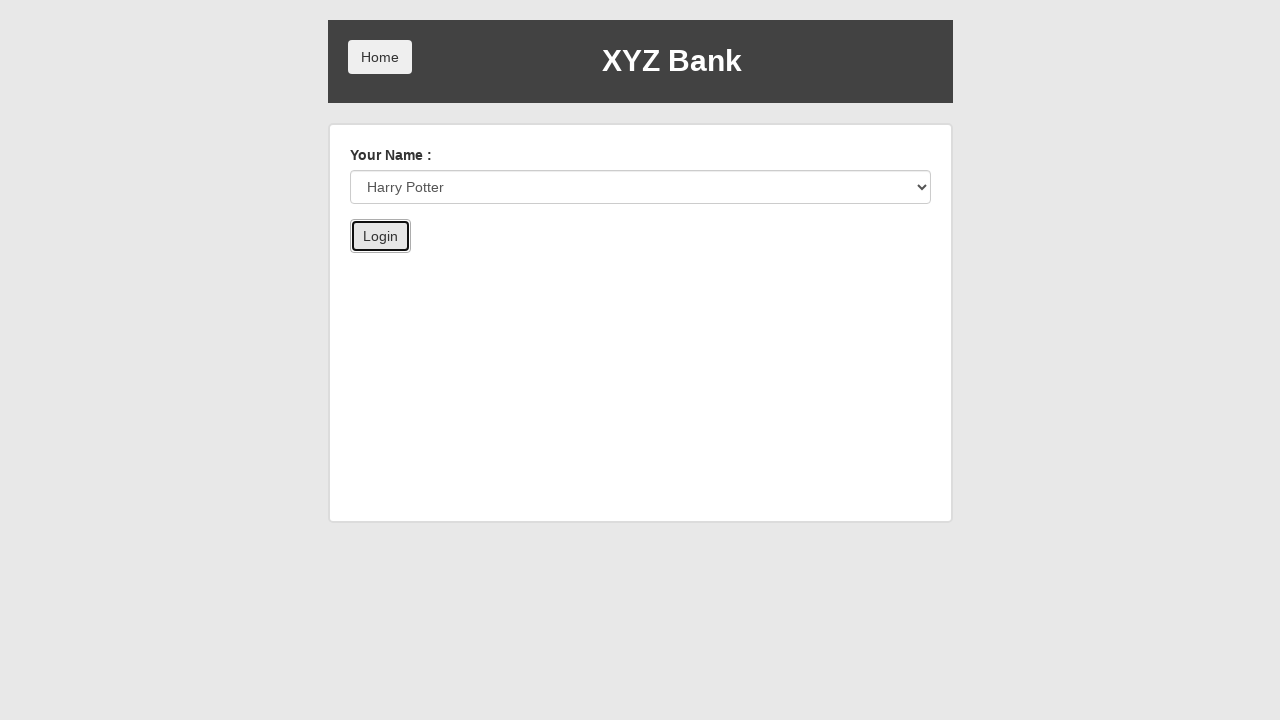

Clicked Deposit button at (652, 264) on button:has-text('Deposit')
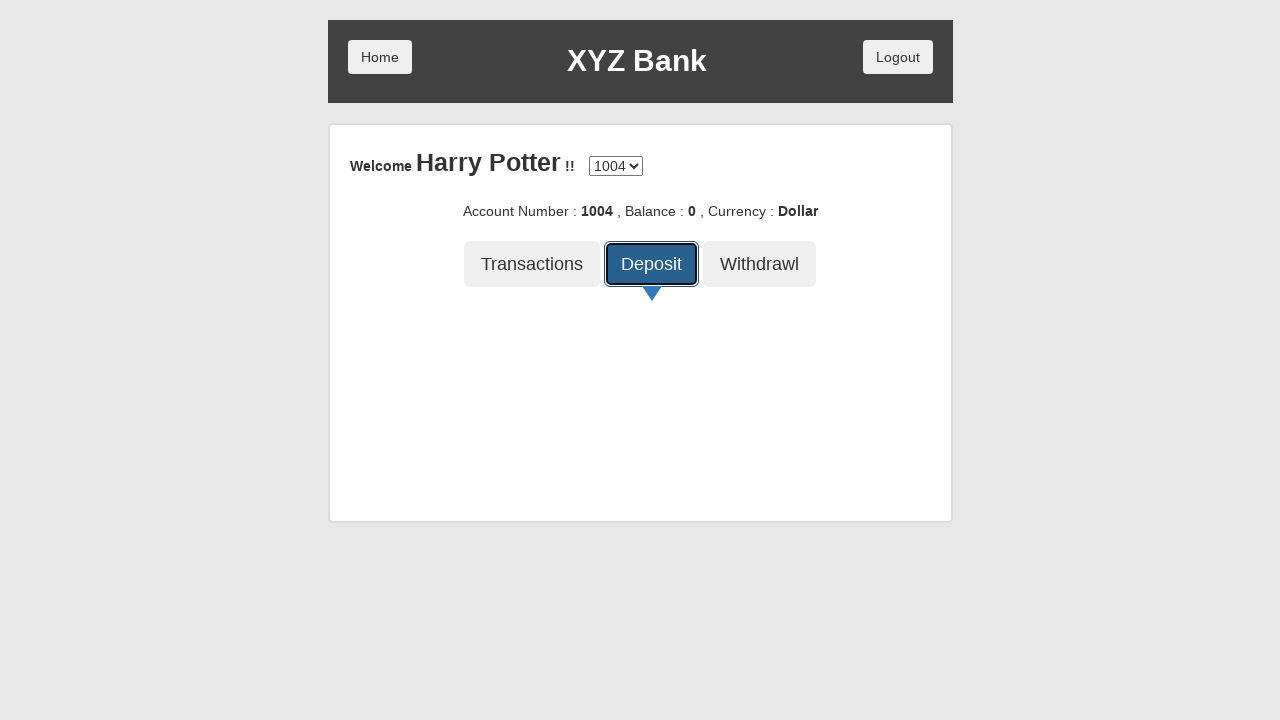

Entered deposit amount '24600' on input[ng-model='amount']
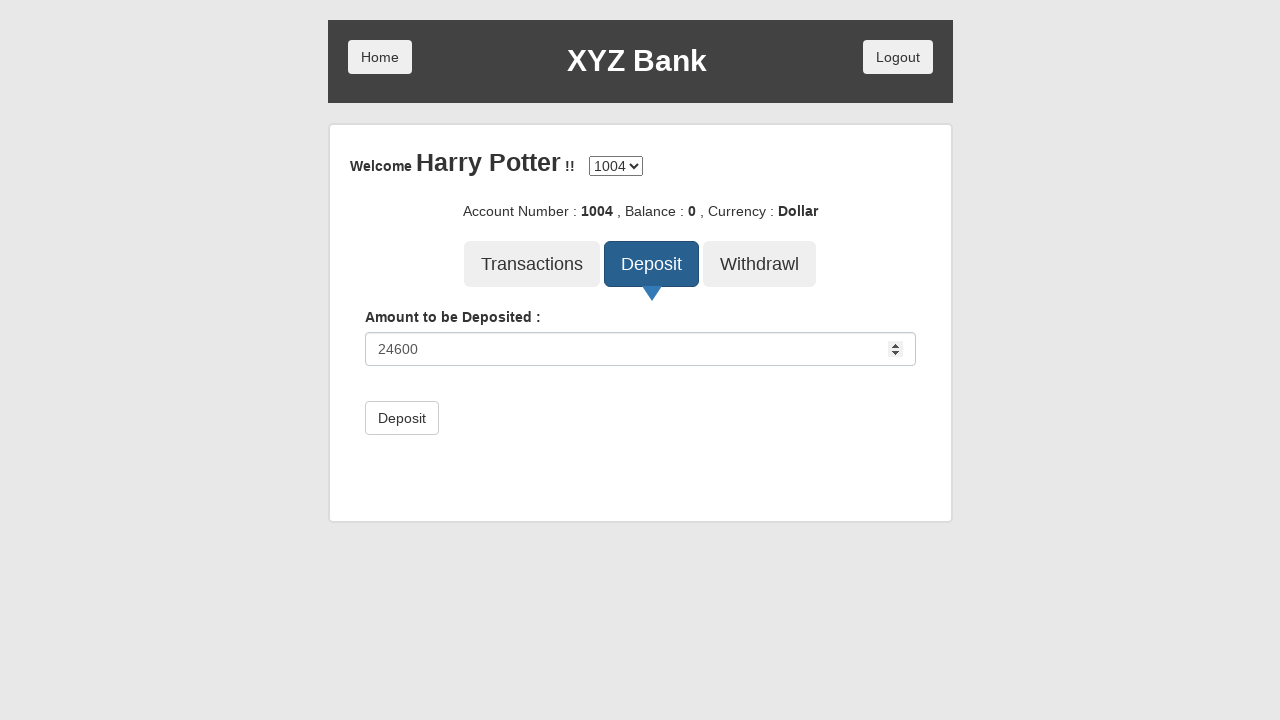

Submitted deposit transaction at (402, 418) on button[type='submit']
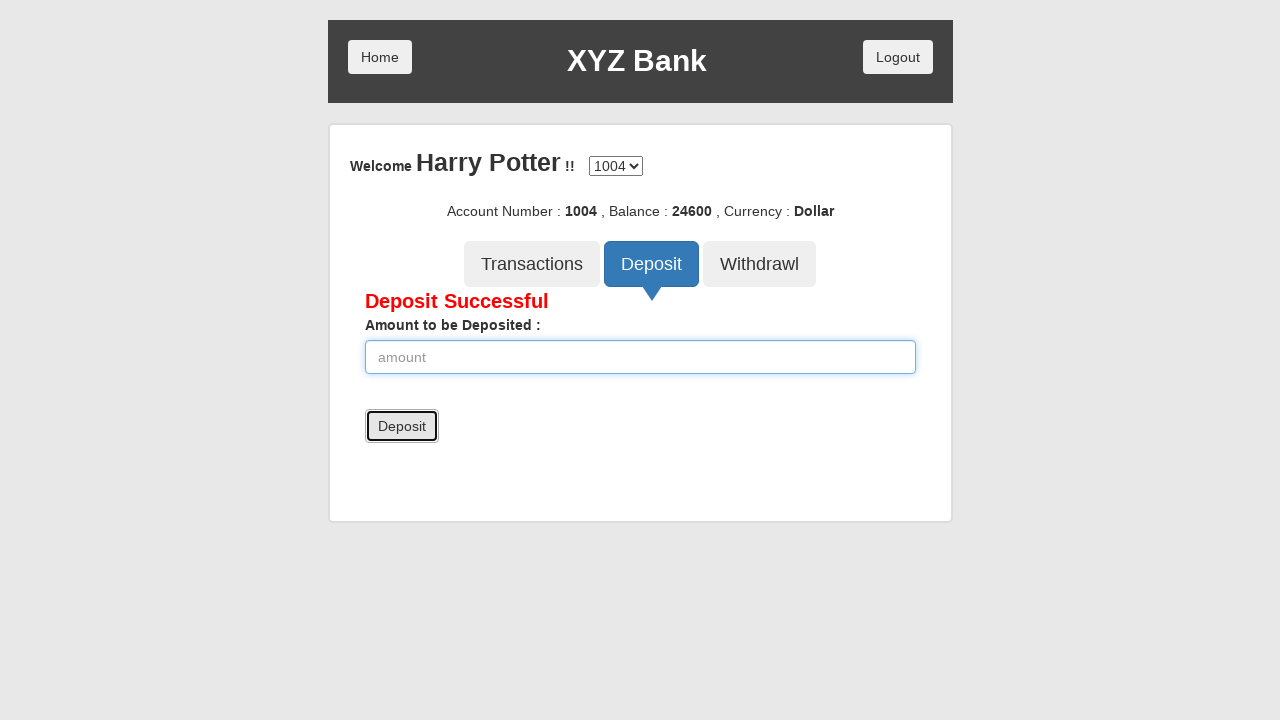

Clicked Withdrawal button at (760, 264) on button:has-text('Withdrawl')
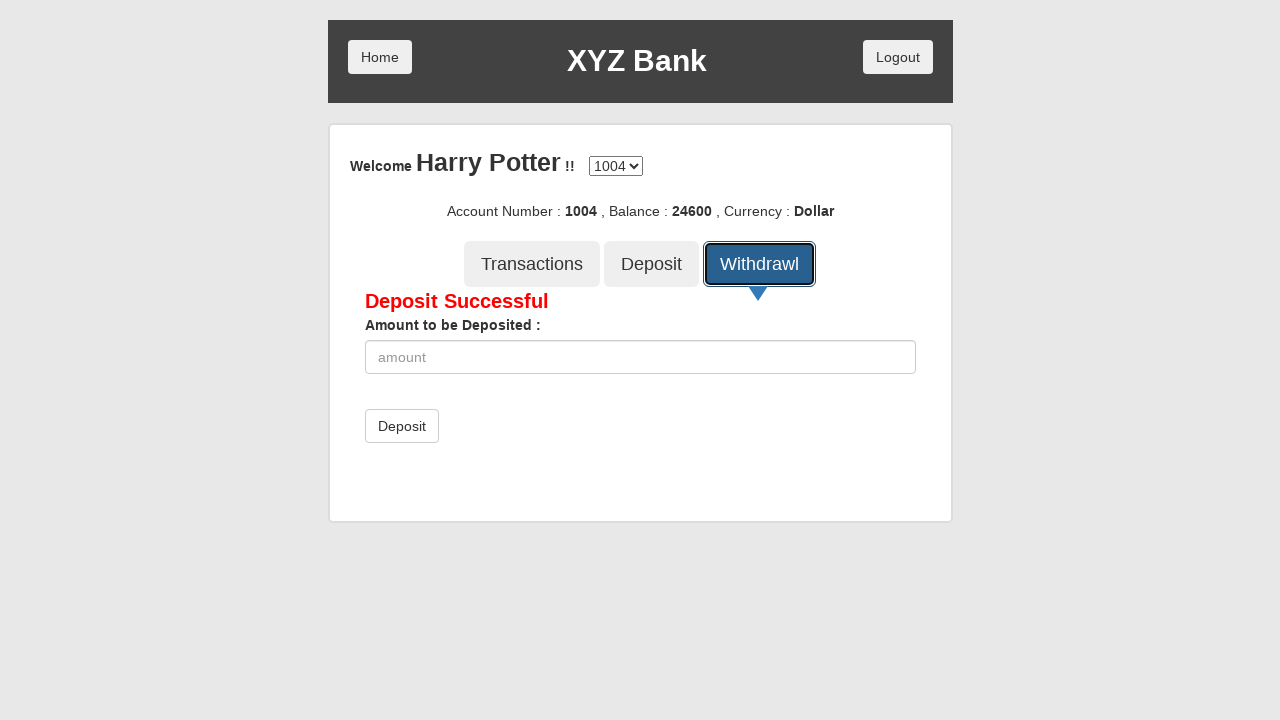

Entered withdrawal amount '24600' on input[ng-model='amount']
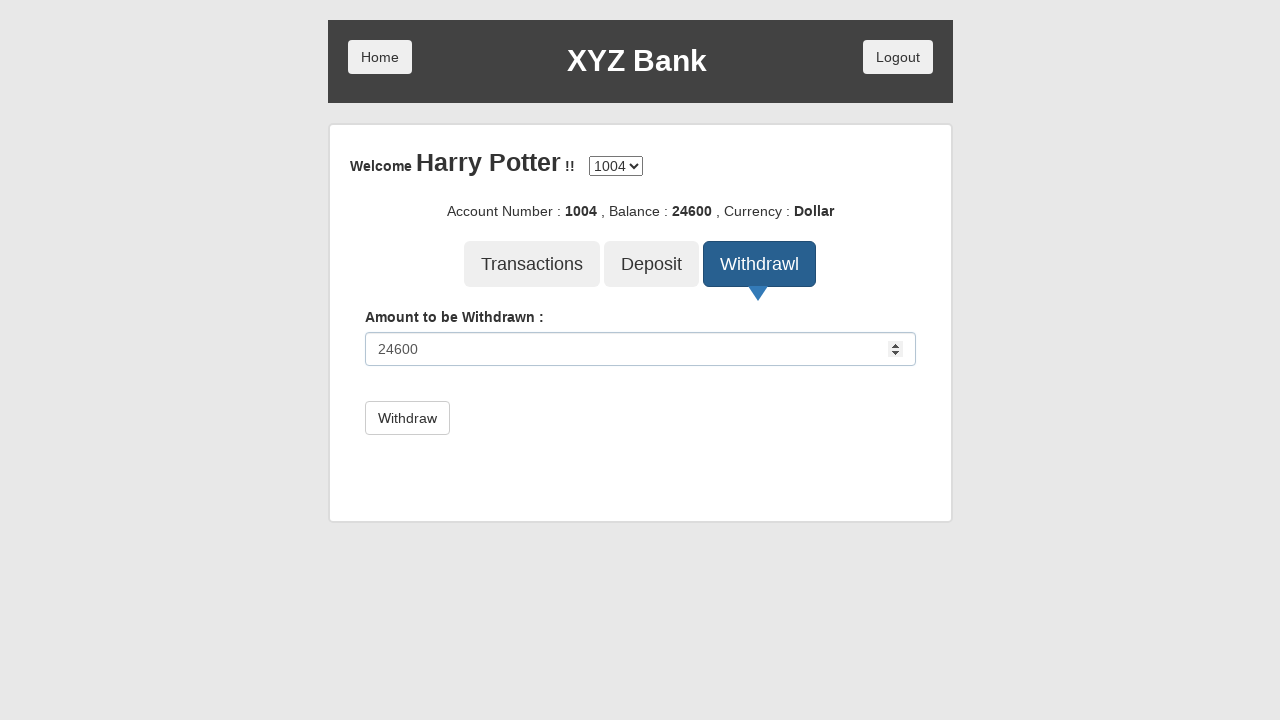

Submitted withdrawal transaction at (407, 418) on button[type='submit']
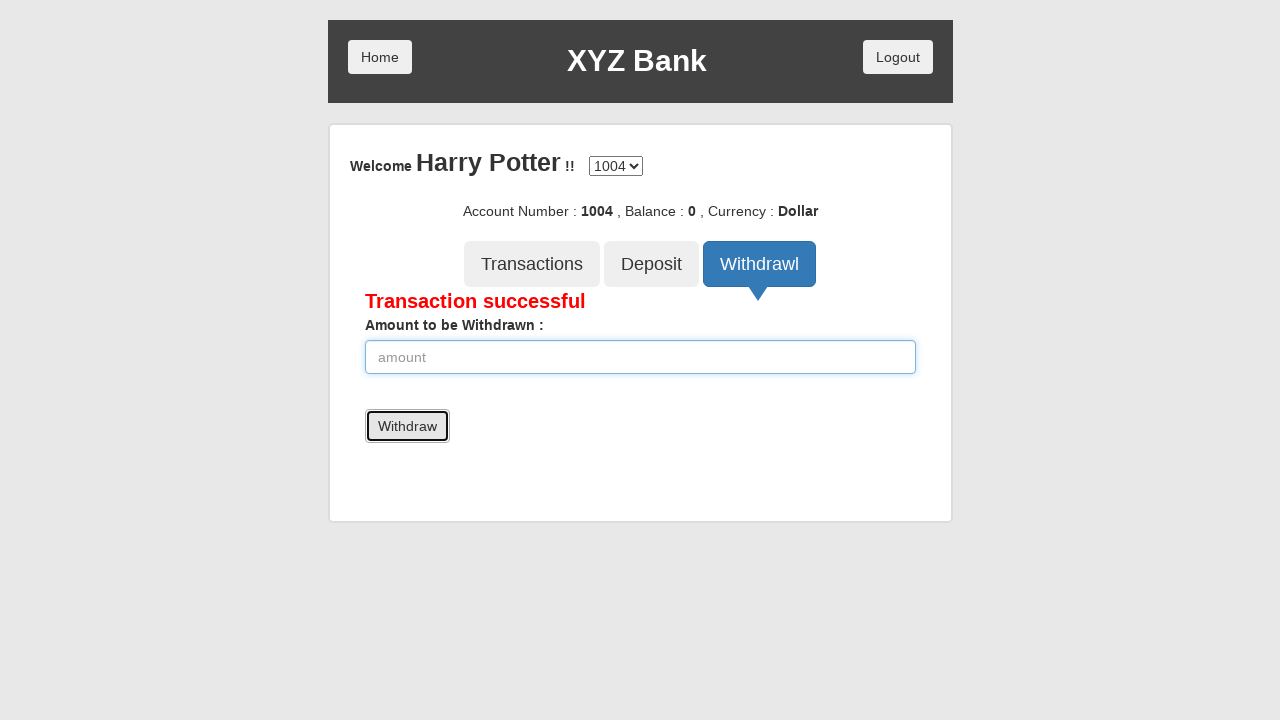

Clicked Logout button to sign out at (898, 57) on button:has-text('Logout')
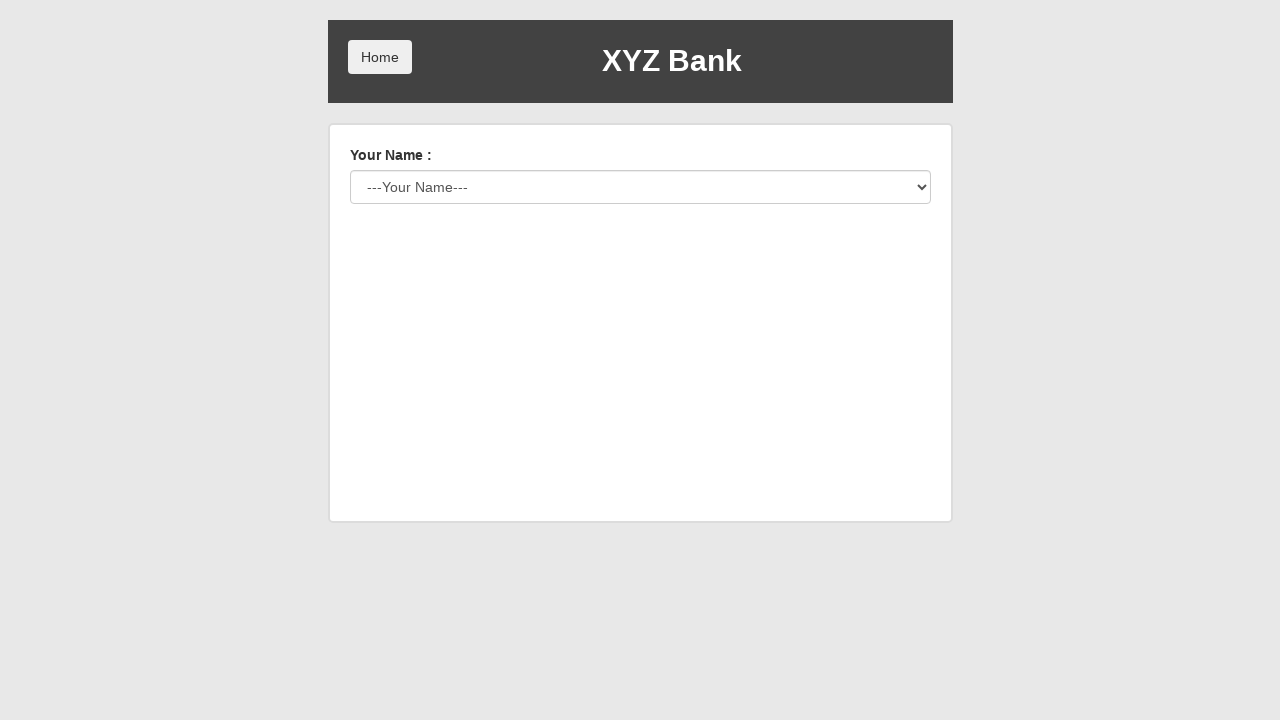

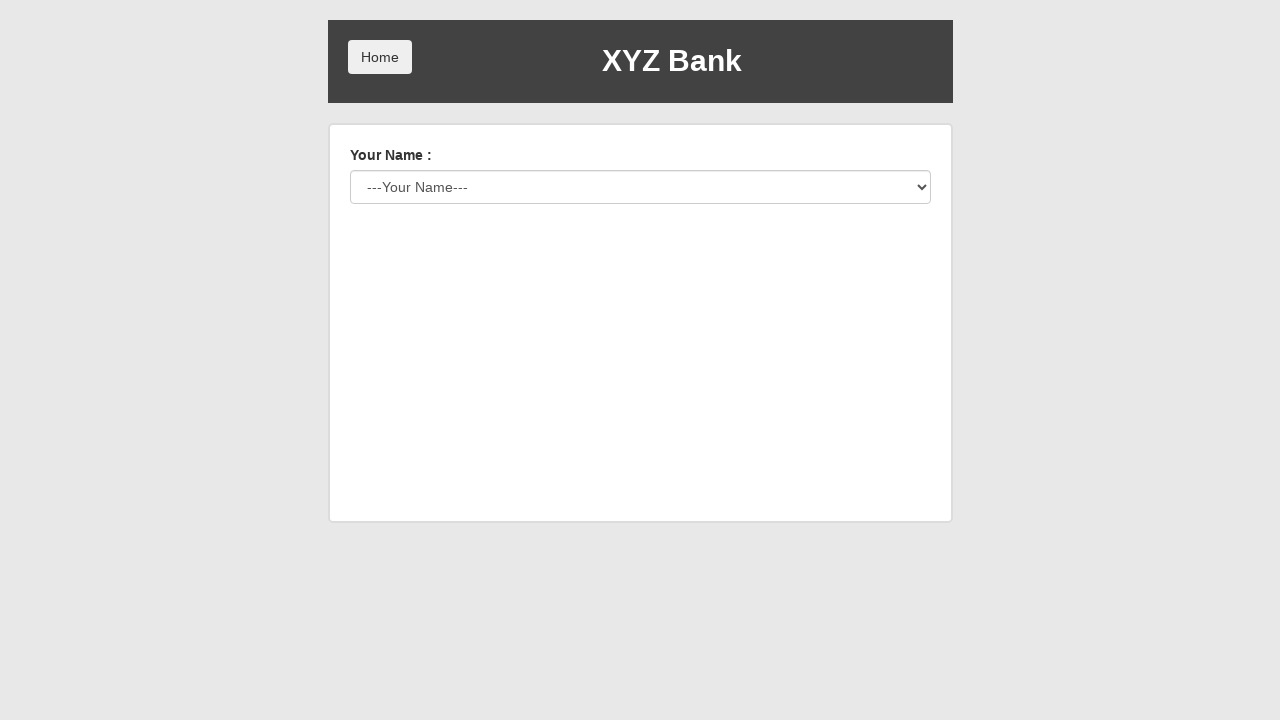